Tests prompt JavaScript alert by clicking the Prompt Alert button, entering a custom message, and accepting it

Starting URL: https://v1.training-support.net/selenium/javascript-alerts

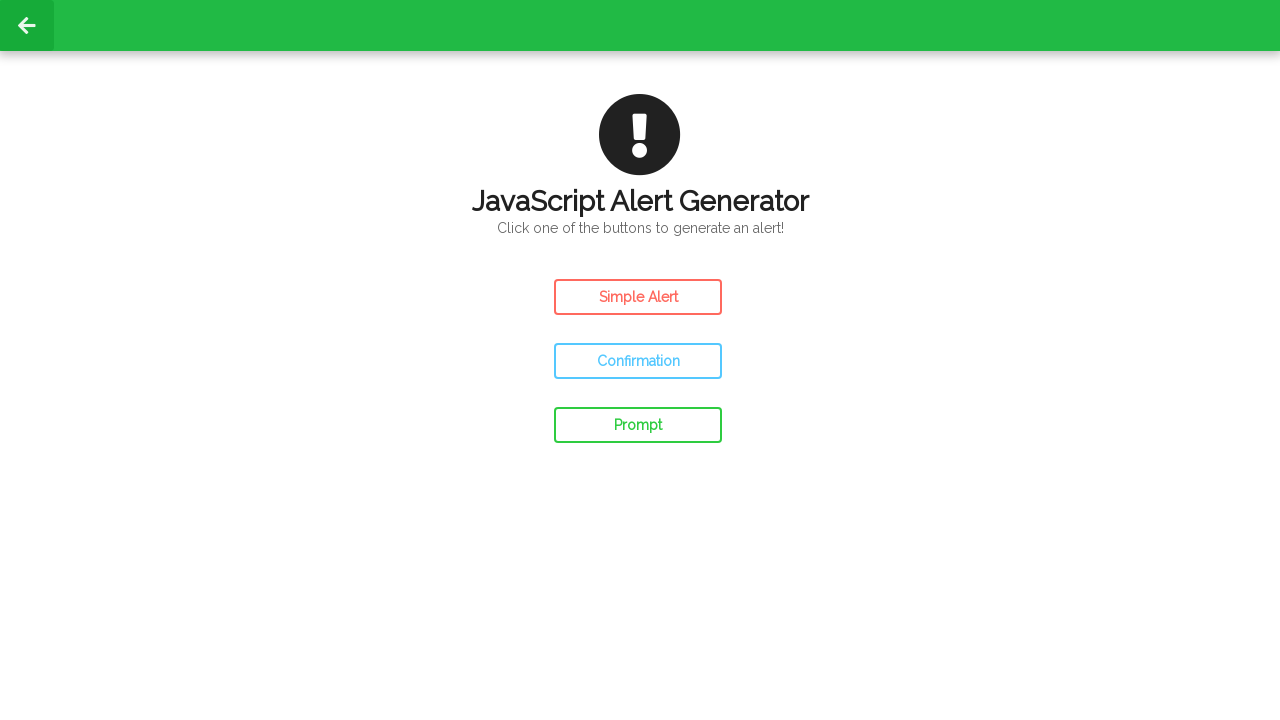

Set up dialog handler to accept prompt with custom message
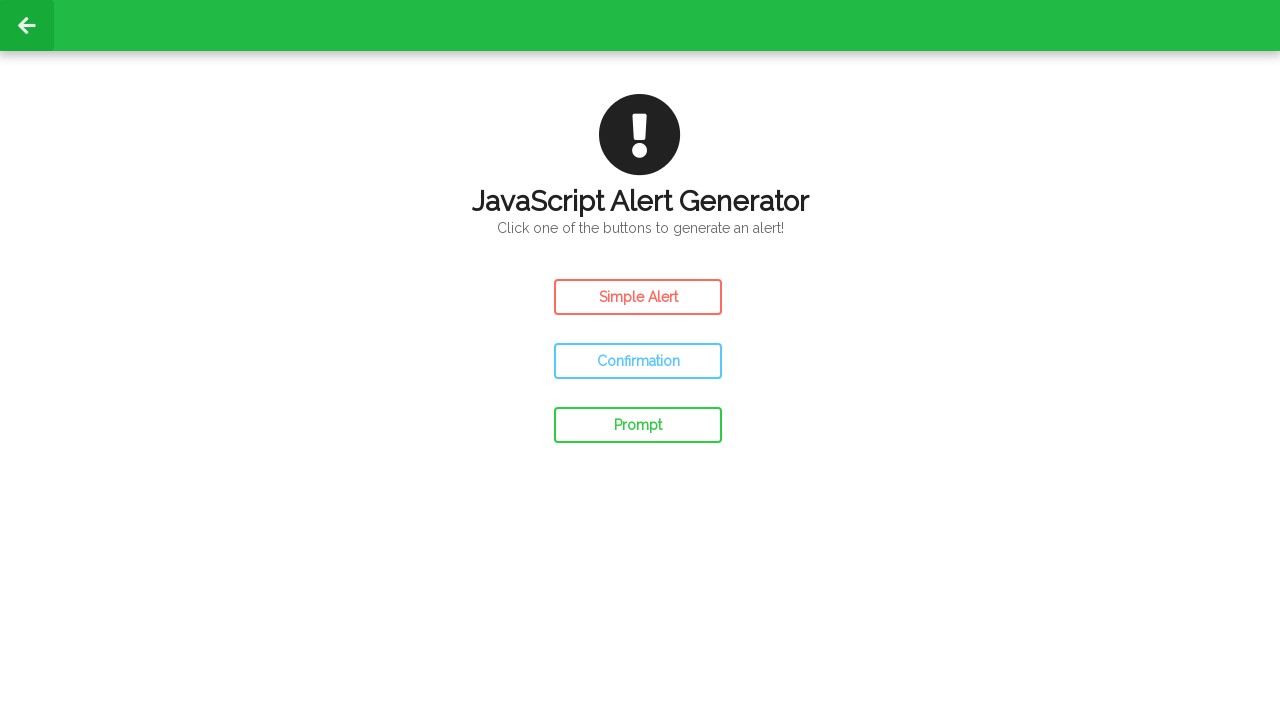

Clicked the Prompt Alert button at (638, 425) on #prompt
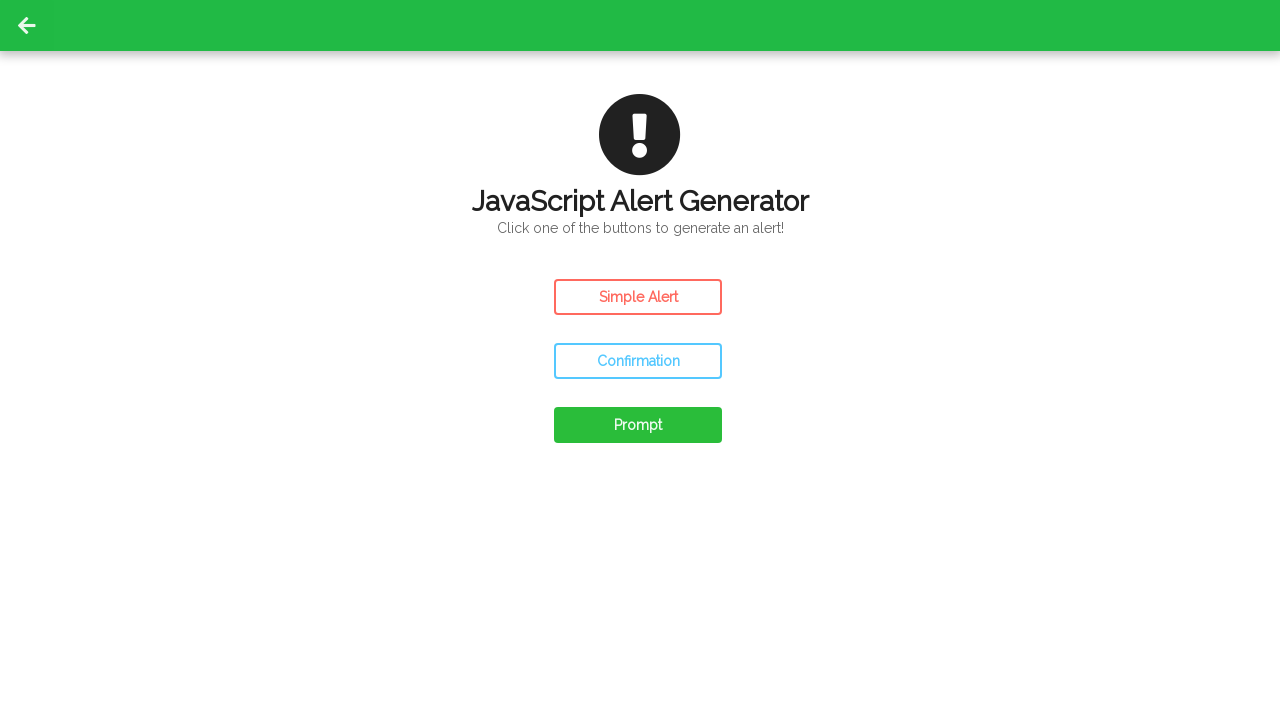

Waited for dialog to be handled and accepted with custom message
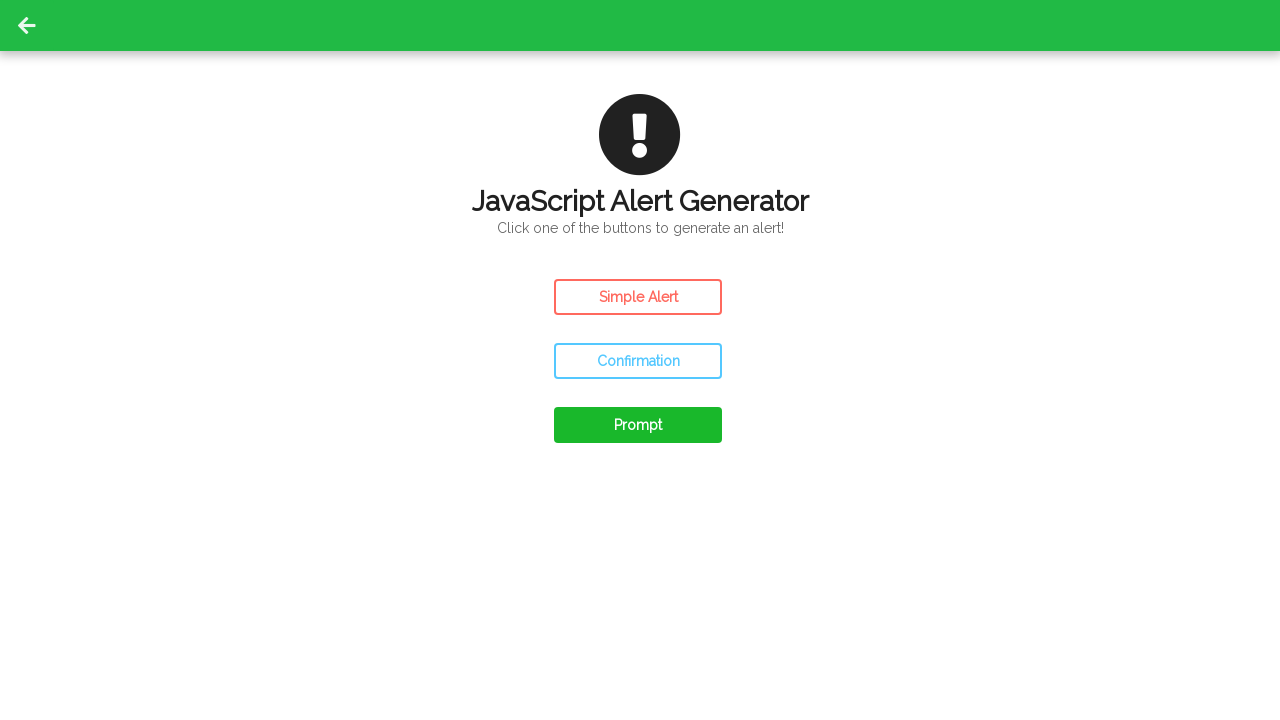

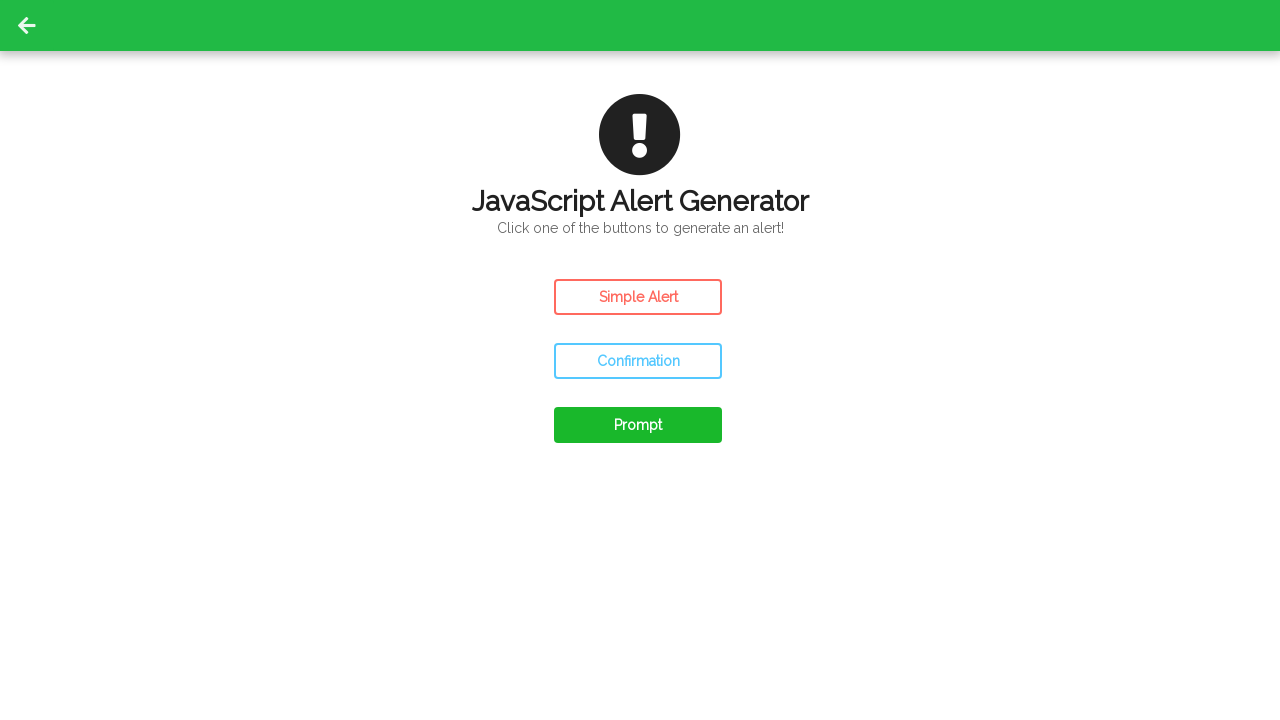